Verifies that an input box contains the expected default value "Hello World!"

Starting URL: https://testautomationpractice.blogspot.com/

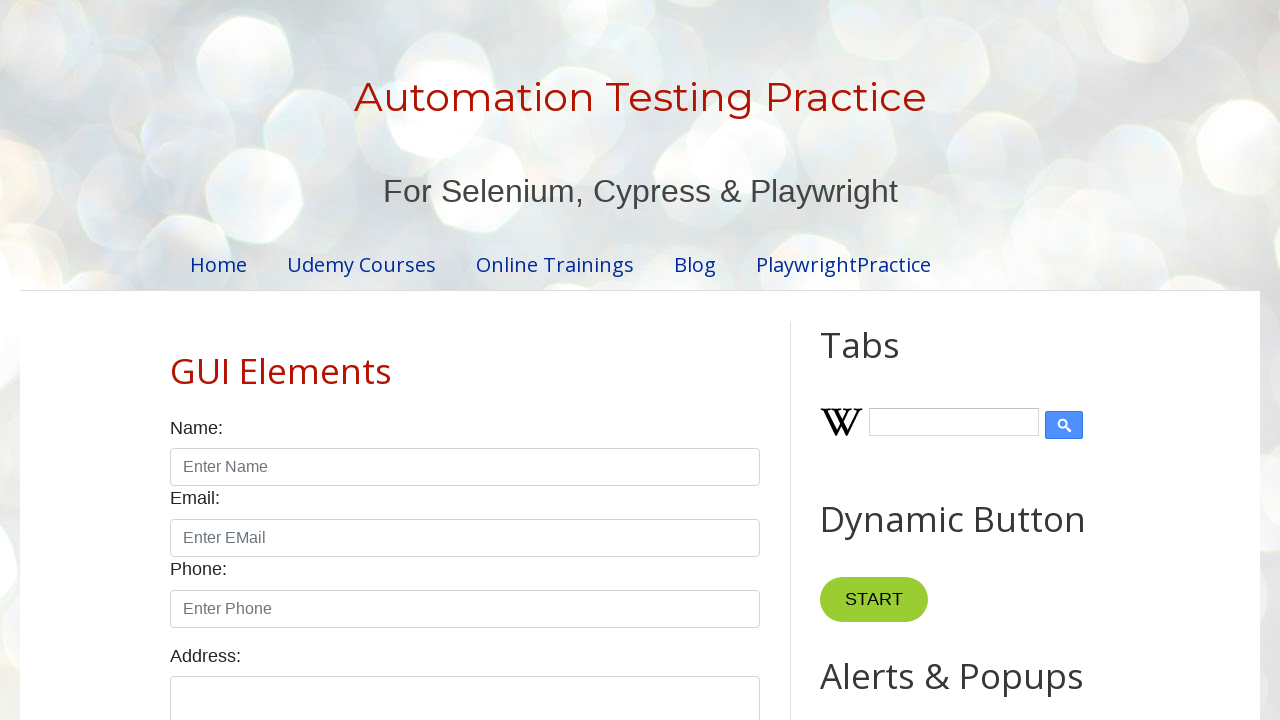

Navigated to test automation practice blog
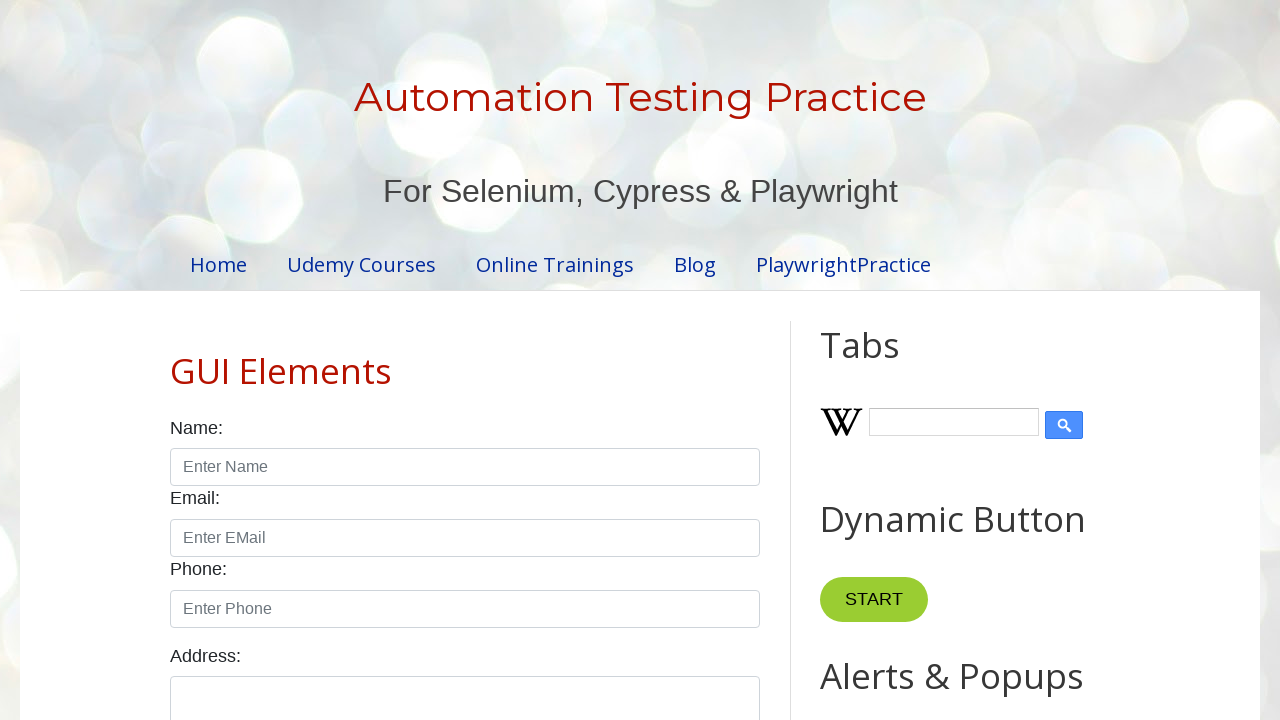

Located input field with id 'field1'
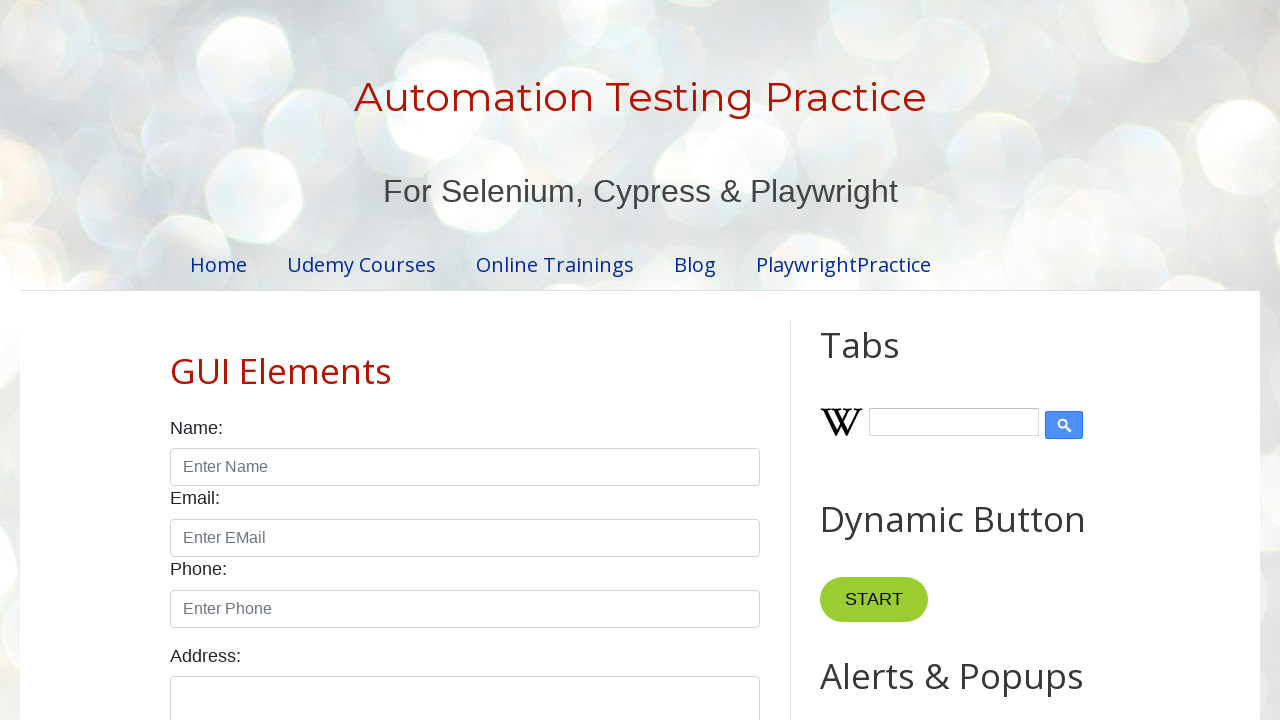

Verified input field contains expected default value 'Hello World!'
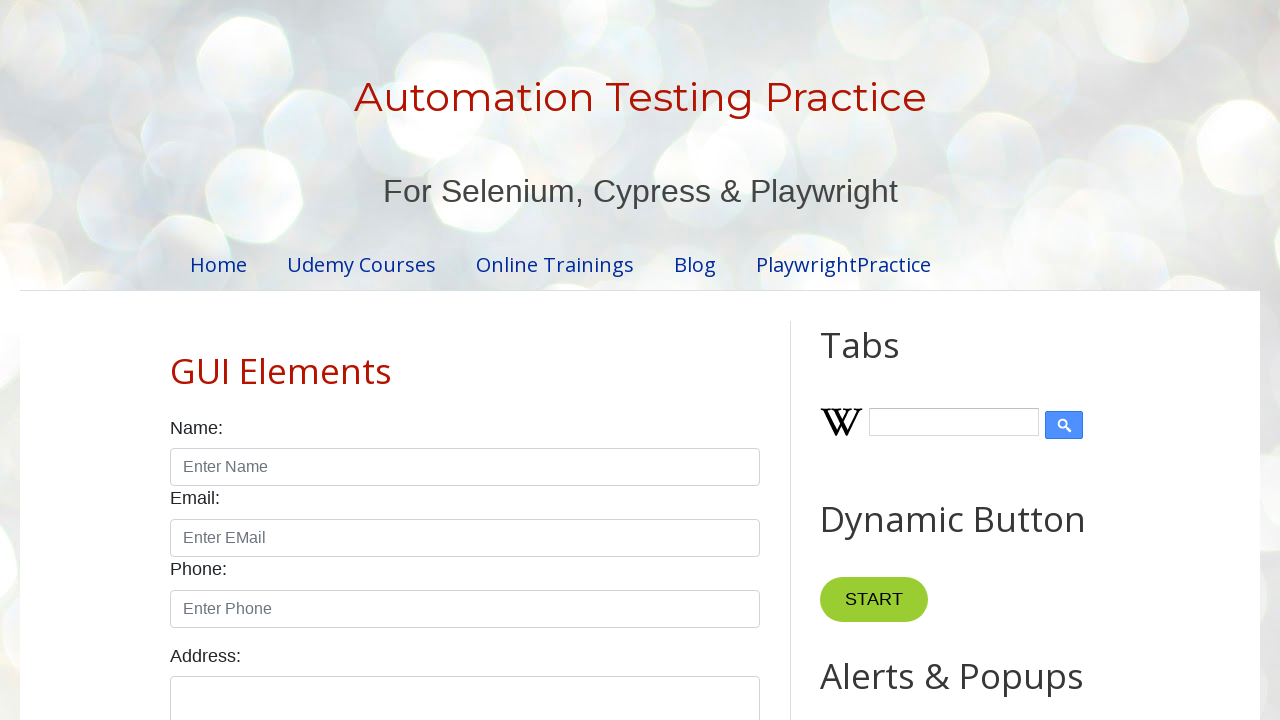

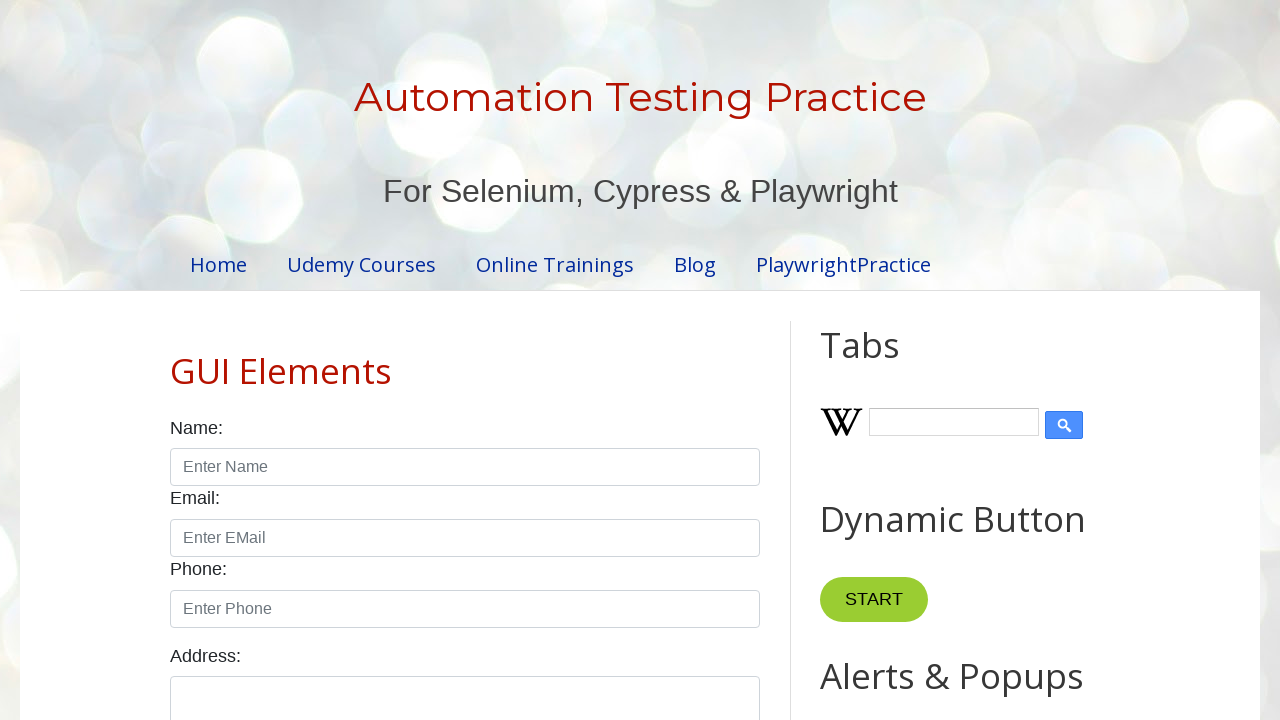